Tests date picker functionality by entering a date and pressing enter

Starting URL: https://formy-project.herokuapp.com/datepicker

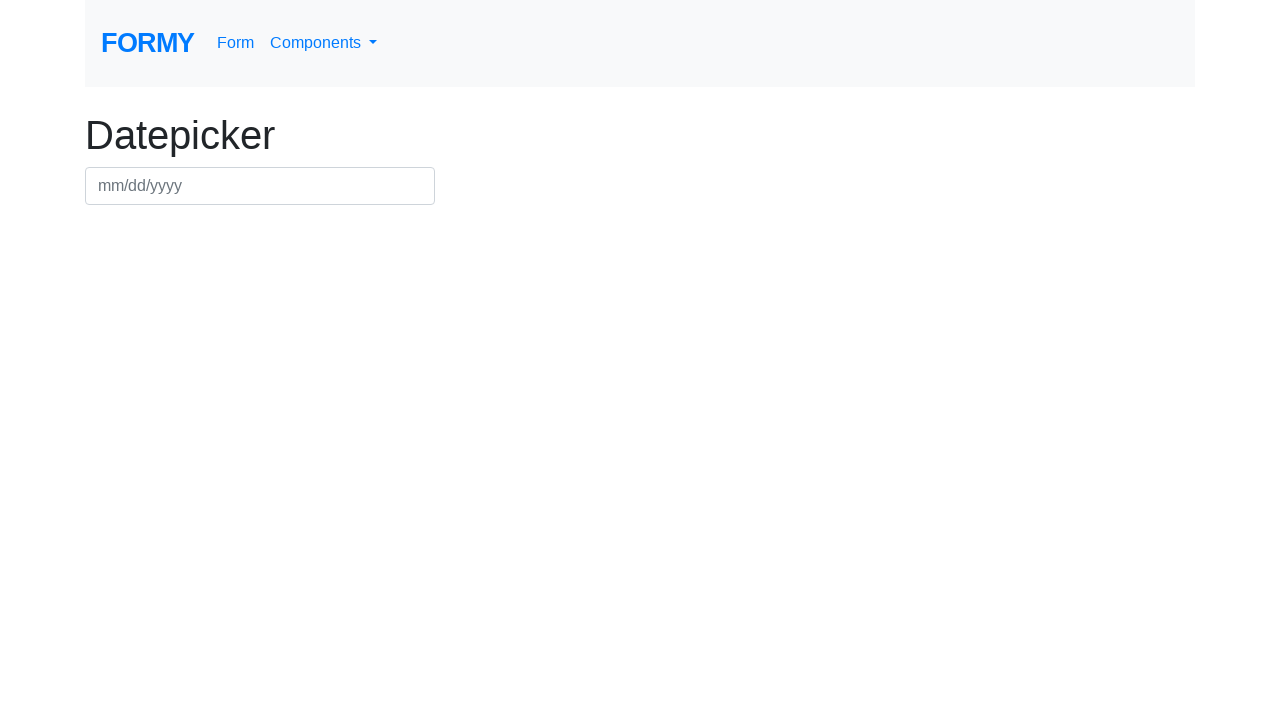

Filled date picker field with date 03/03/2020 on #datepicker
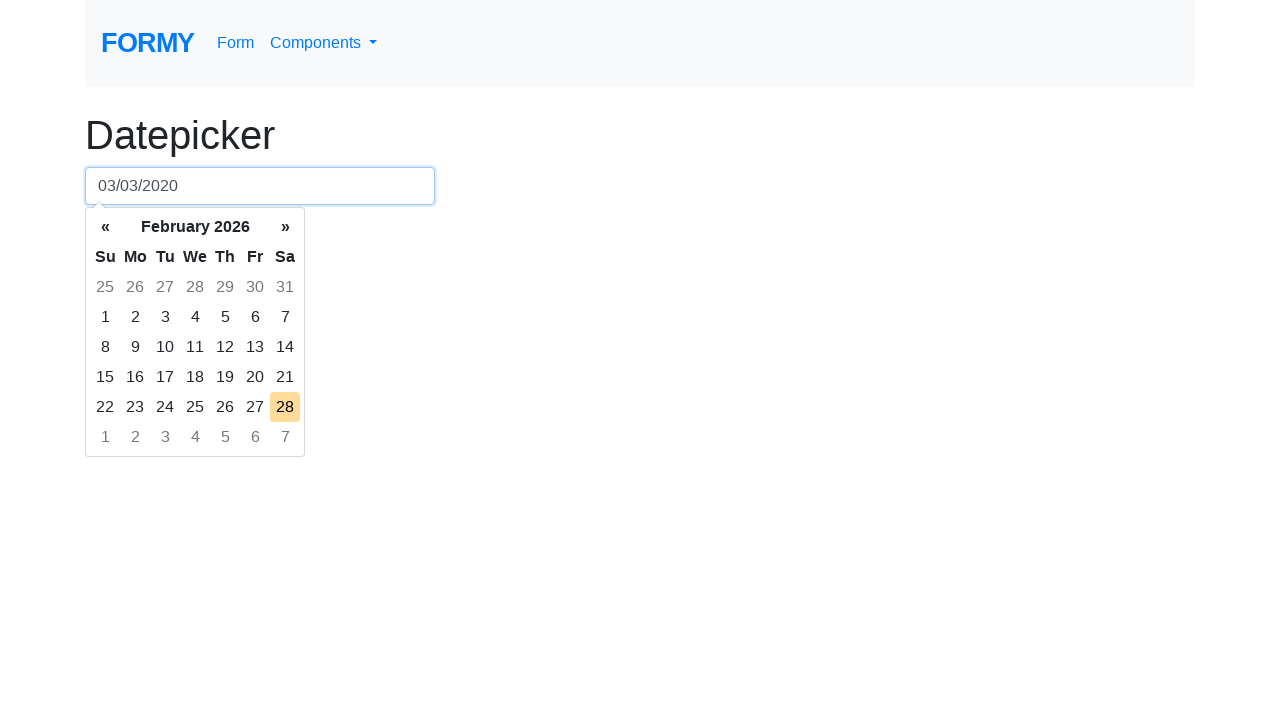

Pressed Enter to confirm date selection on #datepicker
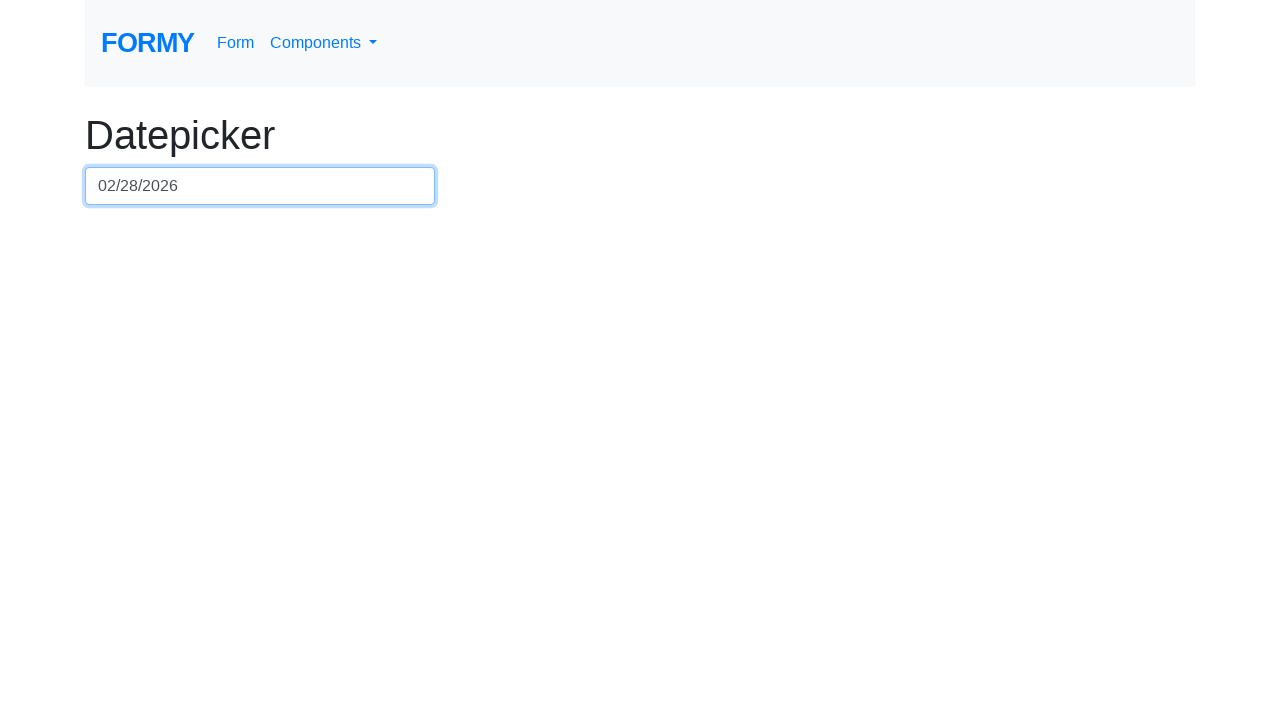

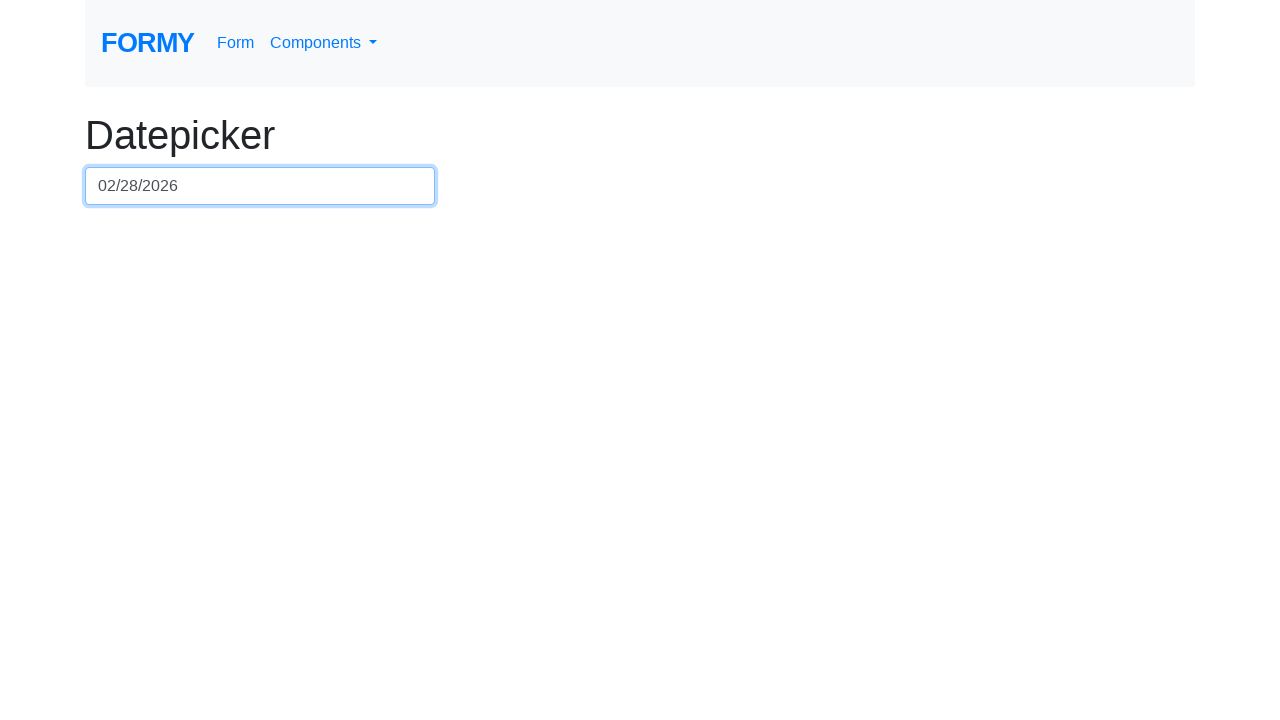